Tests the Join page by navigating to it and filling out a membership form with first name, last name, business name, and title

Starting URL: https://michaelnorton-byui.github.io/cse270-teton/

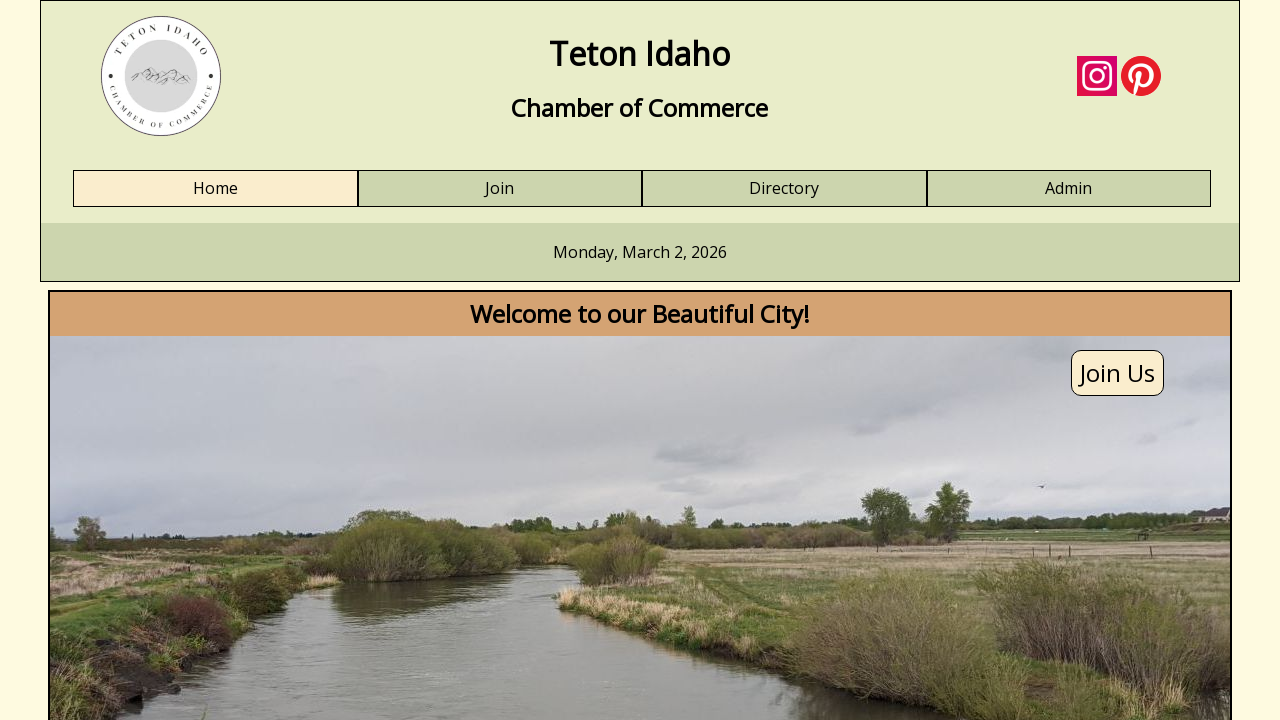

Clicked Join link to navigate to membership form at (500, 189) on text=Join
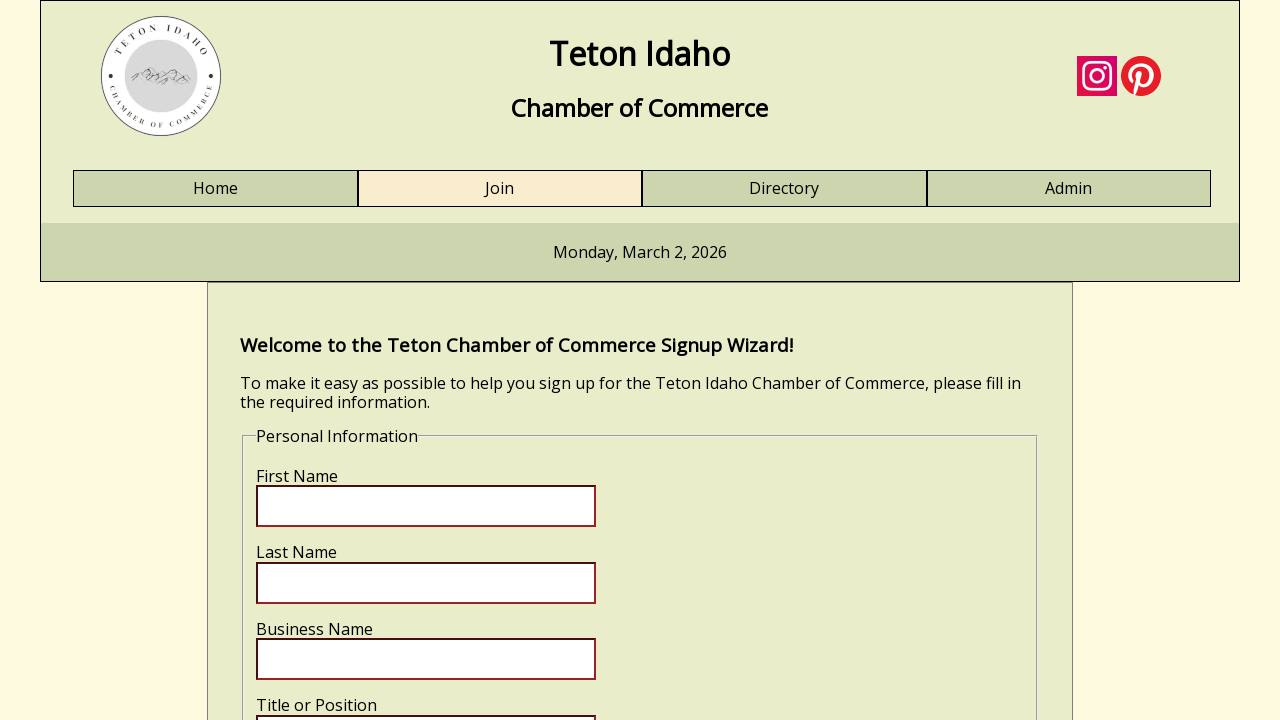

First name field loaded and is present
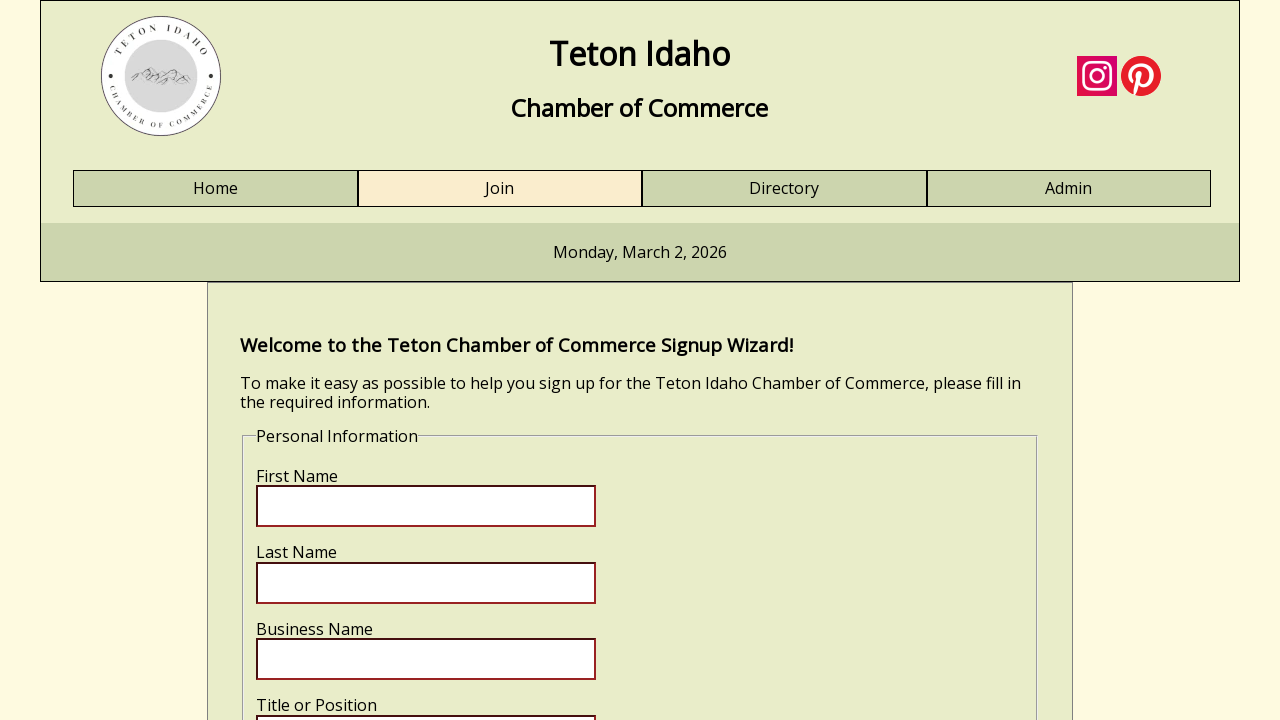

Filled first name field with 'Jennifer' on input[name='fname']
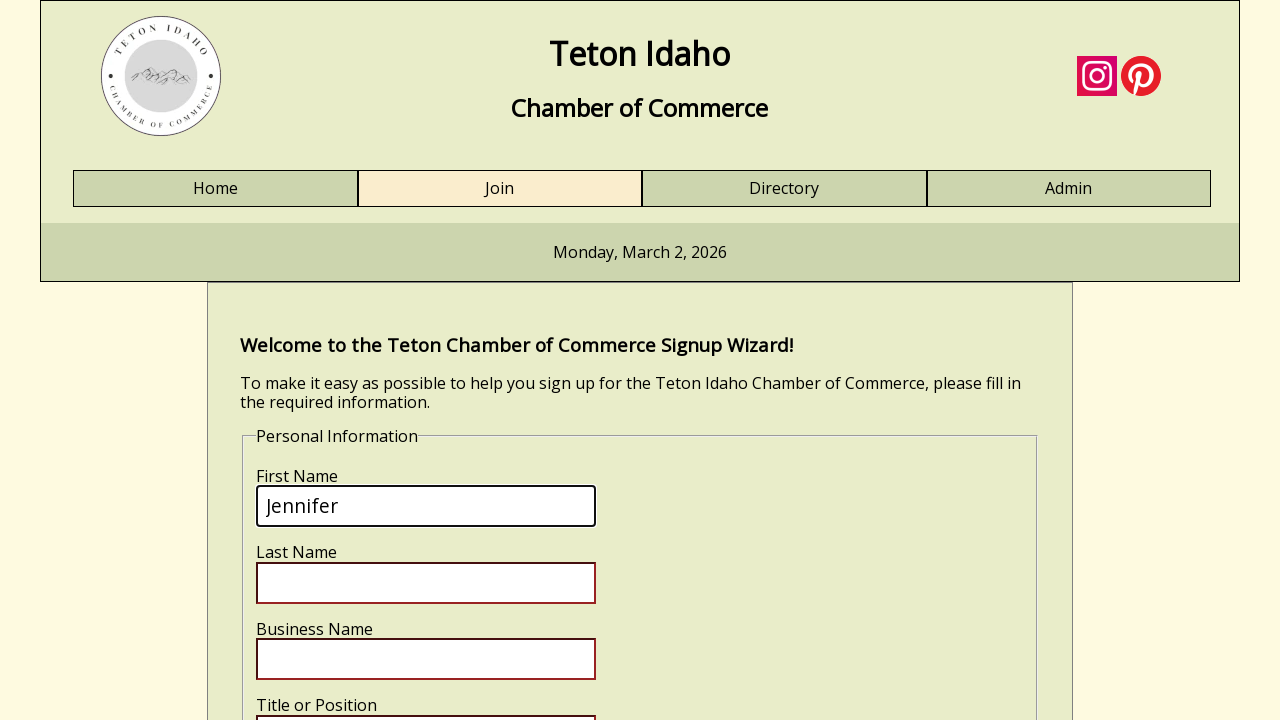

Filled last name field with 'Thompson' on input[name='lname']
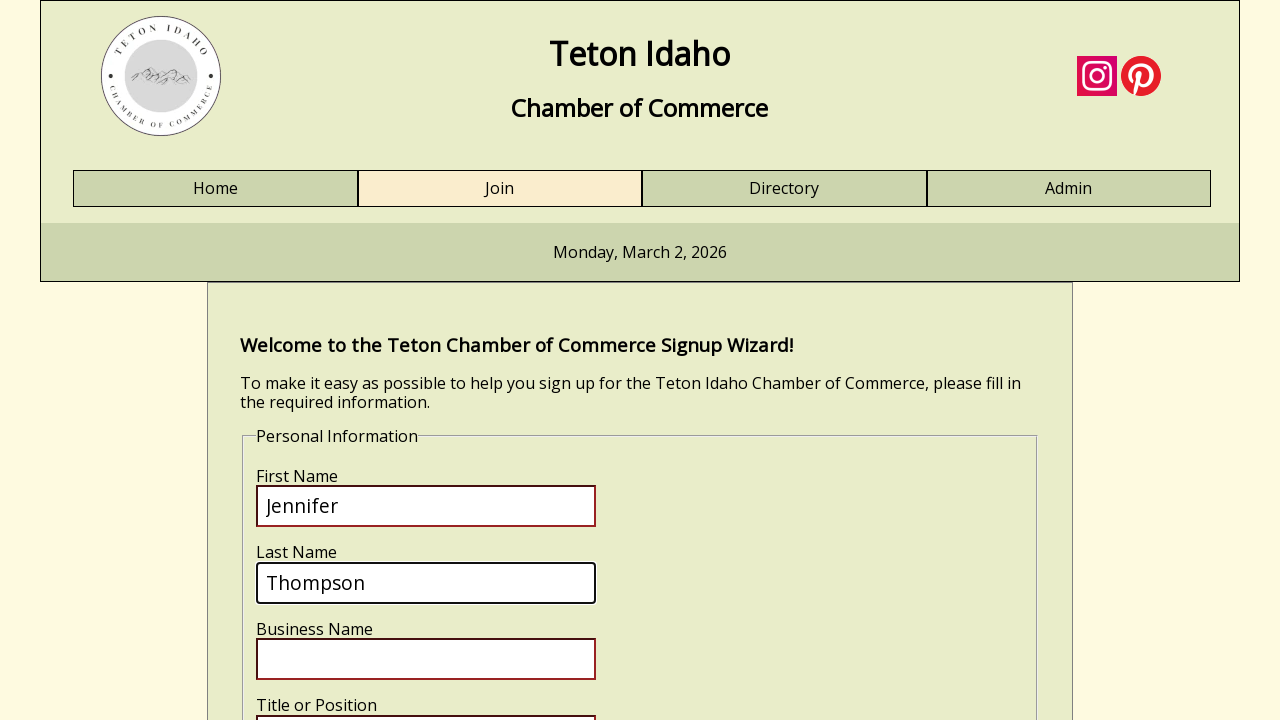

Filled business name field with 'Mountain View Consulting' on input[name='bizname']
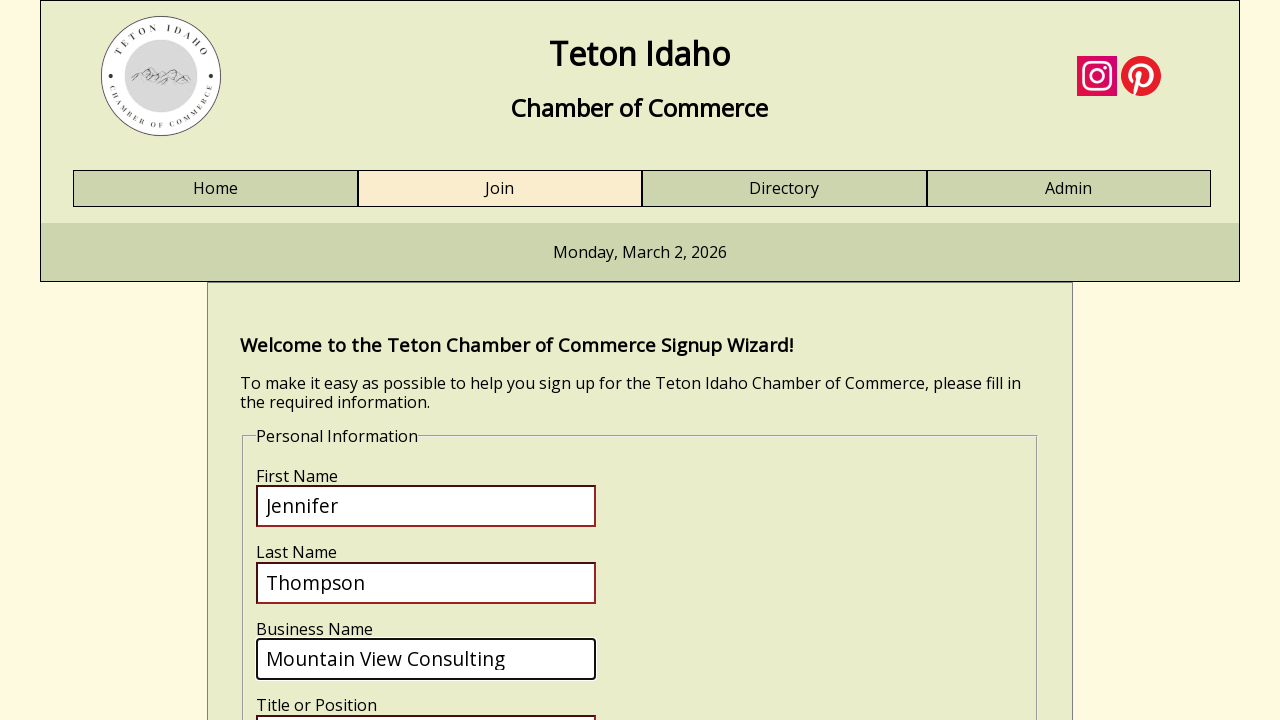

Filled business title field with 'Director' on input[name='biztitle']
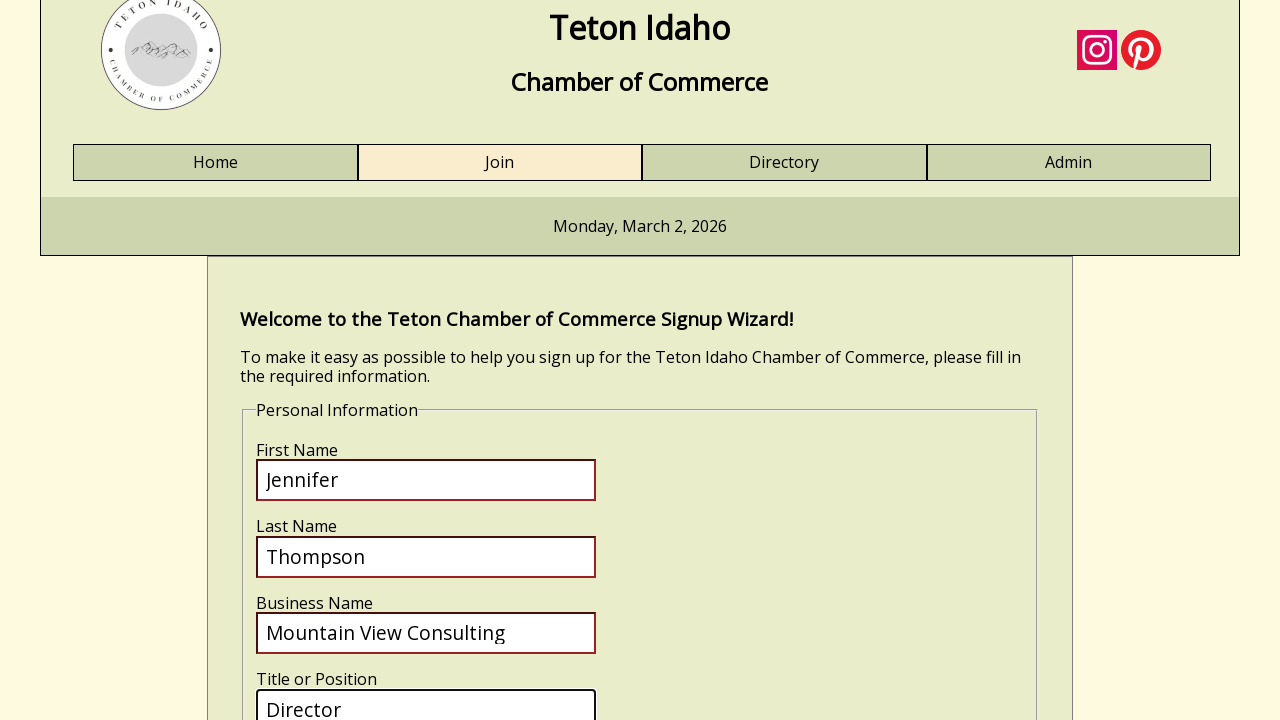

Submitted membership form at (320, 418) on input[name='submit']
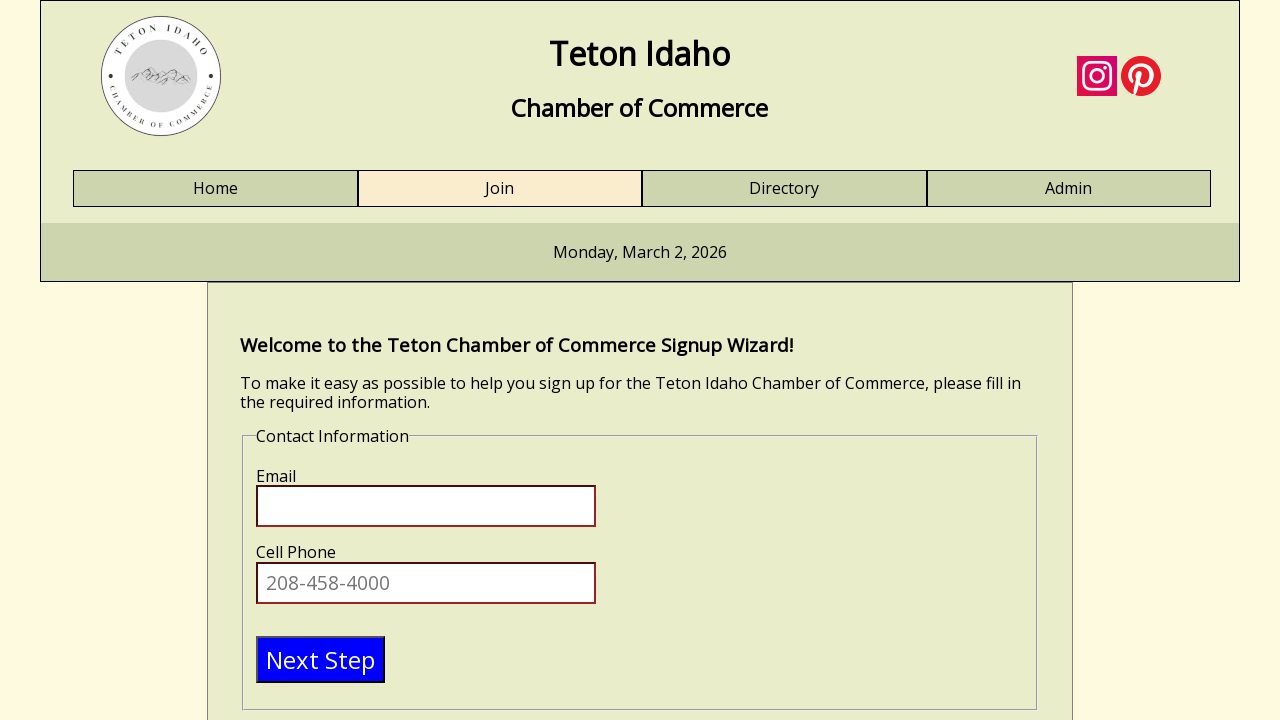

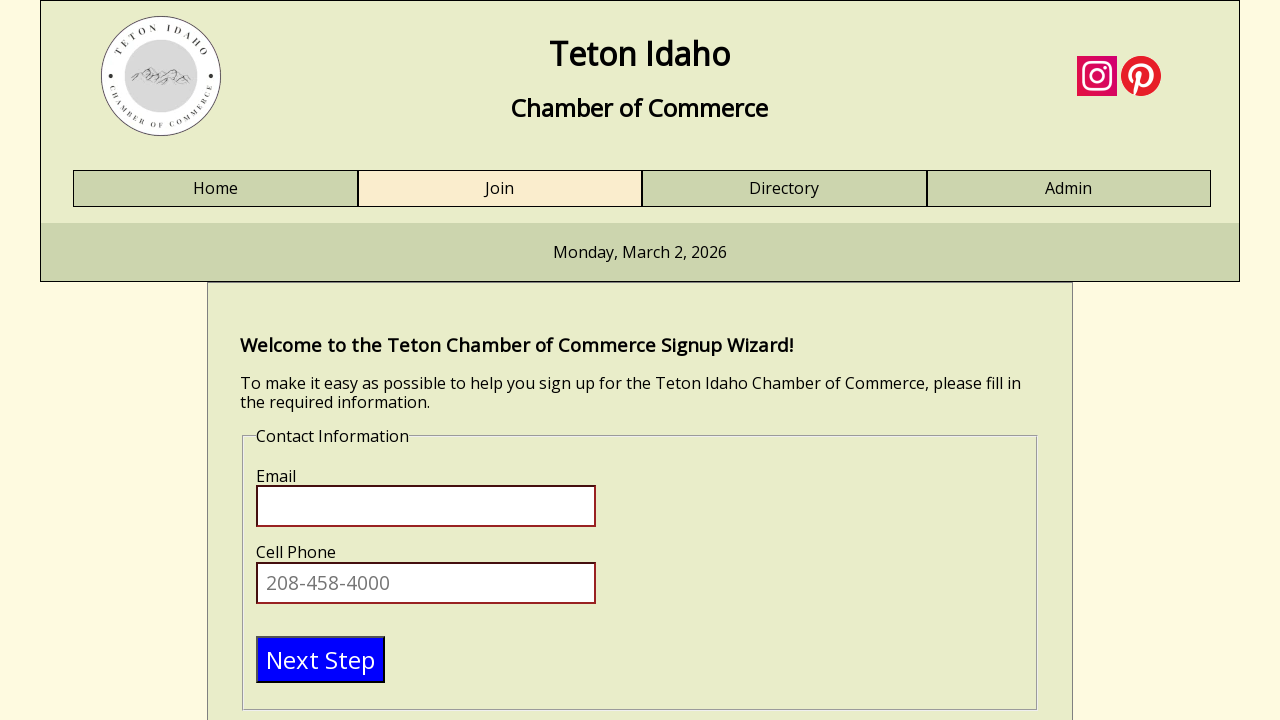